Tests dropdown/select element functionality by selecting options using different methods: by visible text, by index, and by value

Starting URL: https://v1.training-support.net/selenium/selects

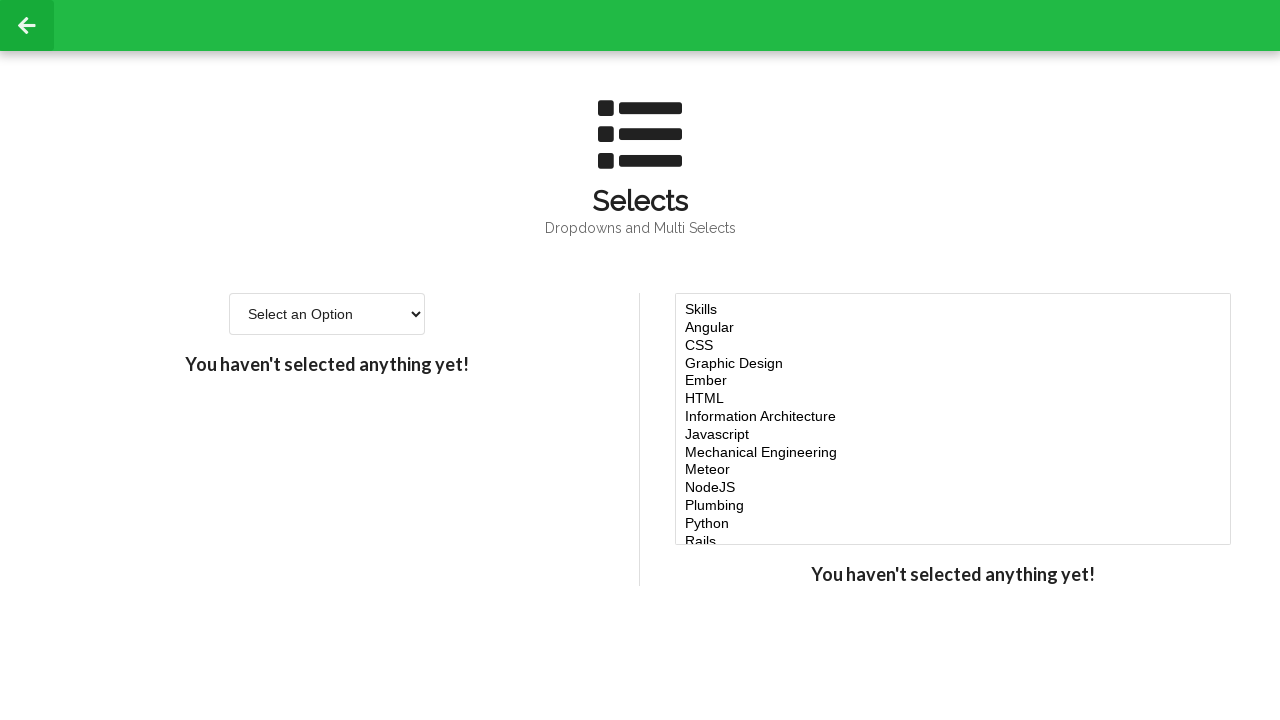

Selected dropdown option by visible text 'Option 2' on select
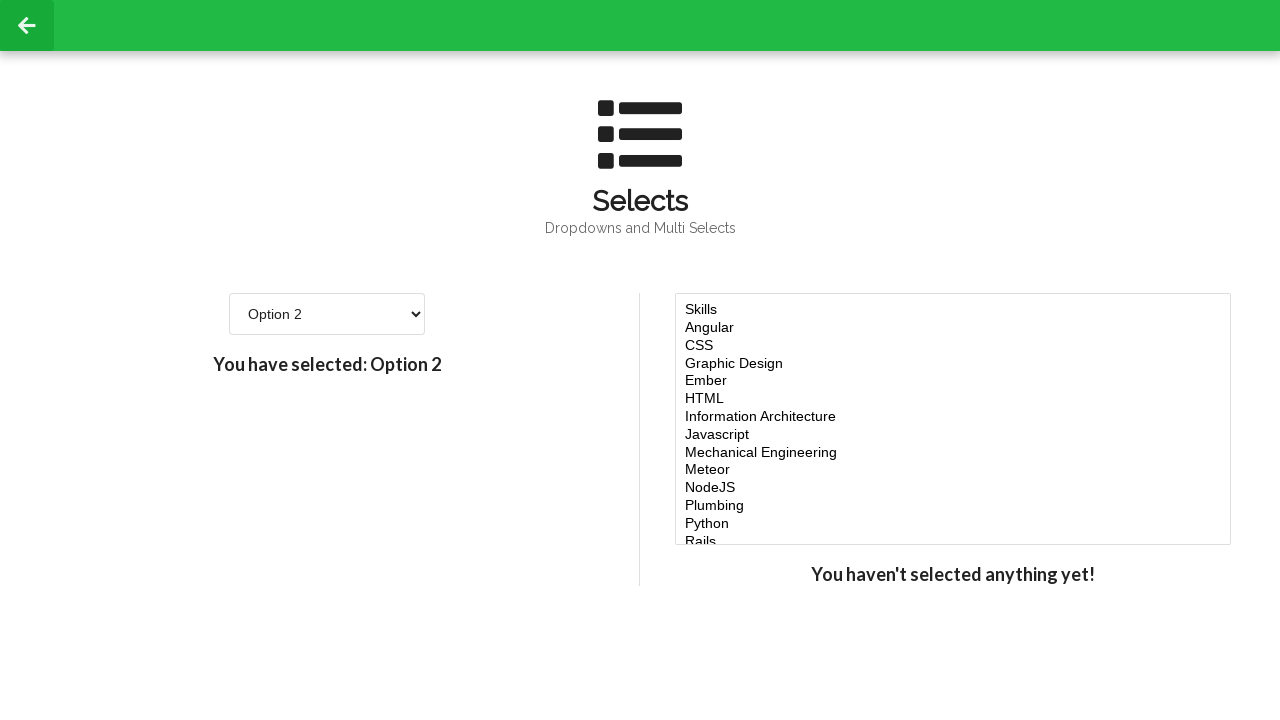

Selected dropdown option by index 3 (4th option) on select
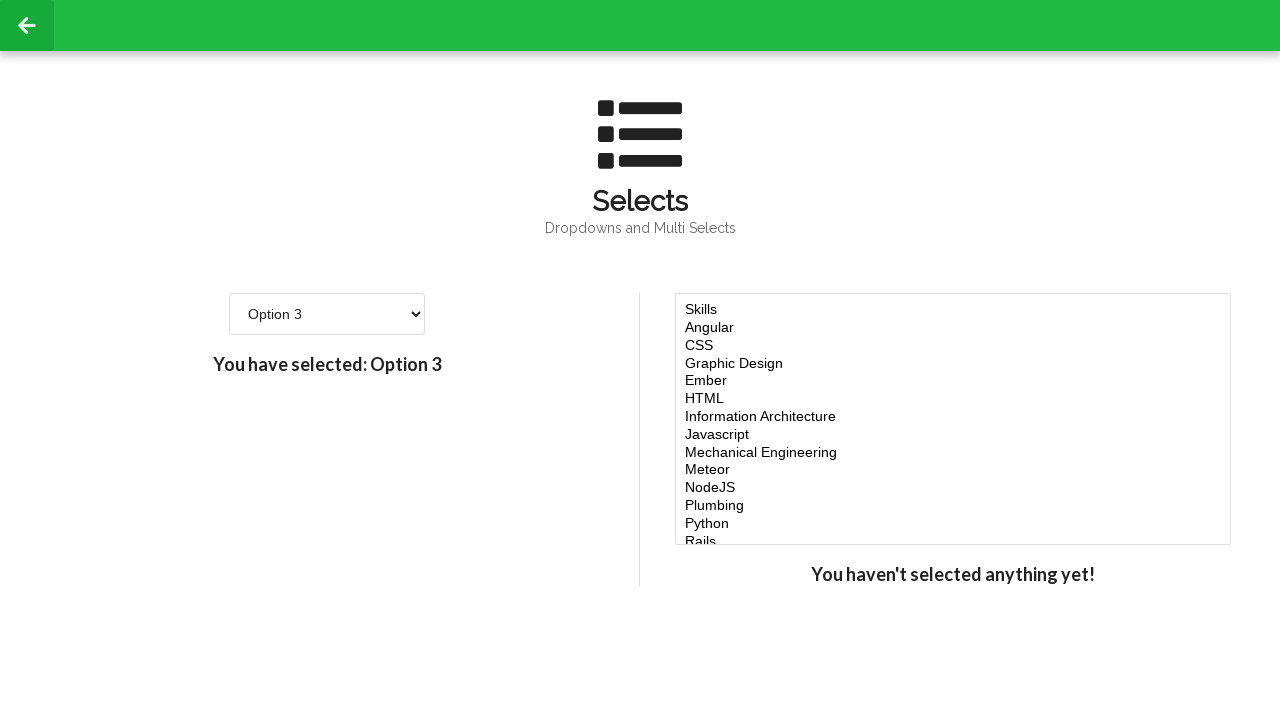

Selected dropdown option by value '4' on select
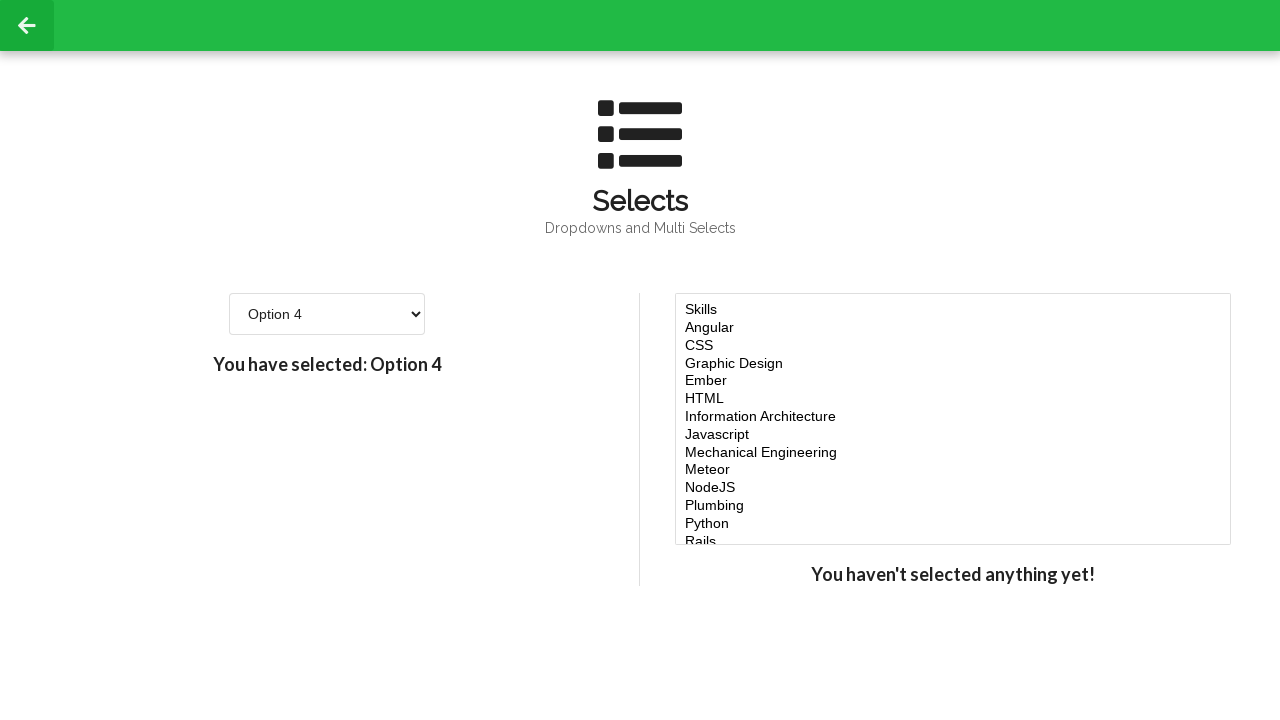

Waited 500ms for dropdown selection to be applied
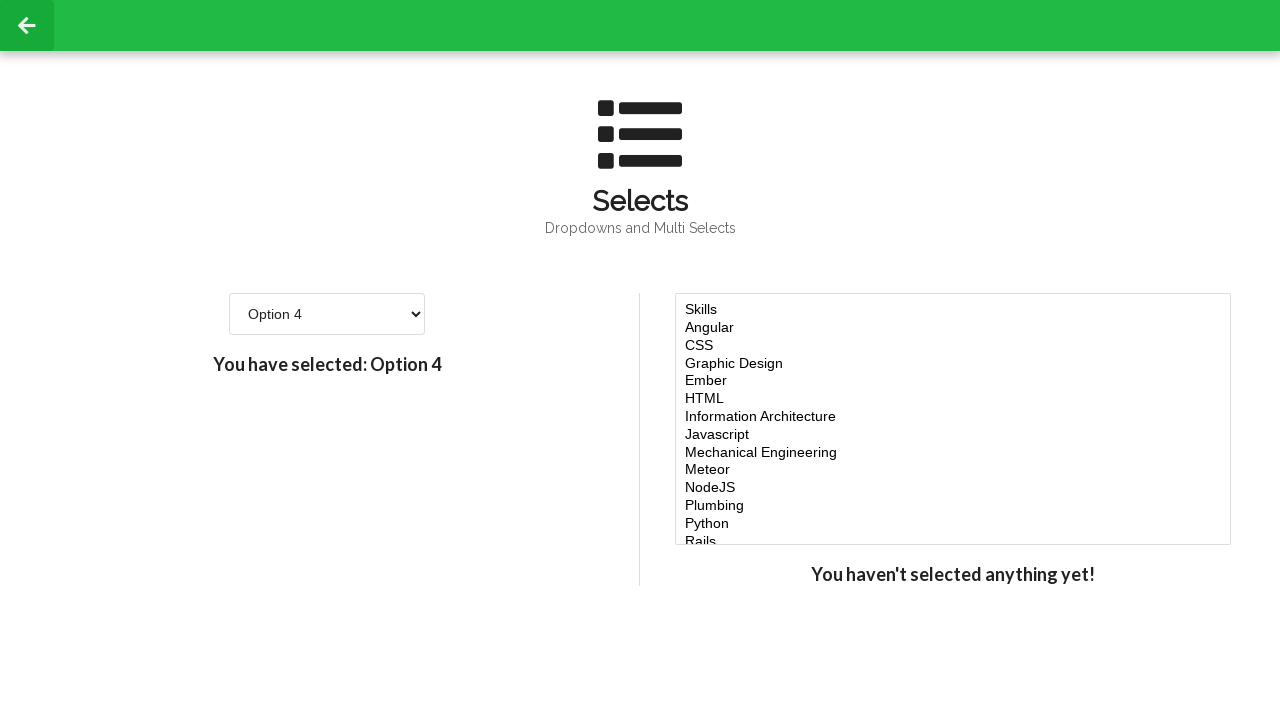

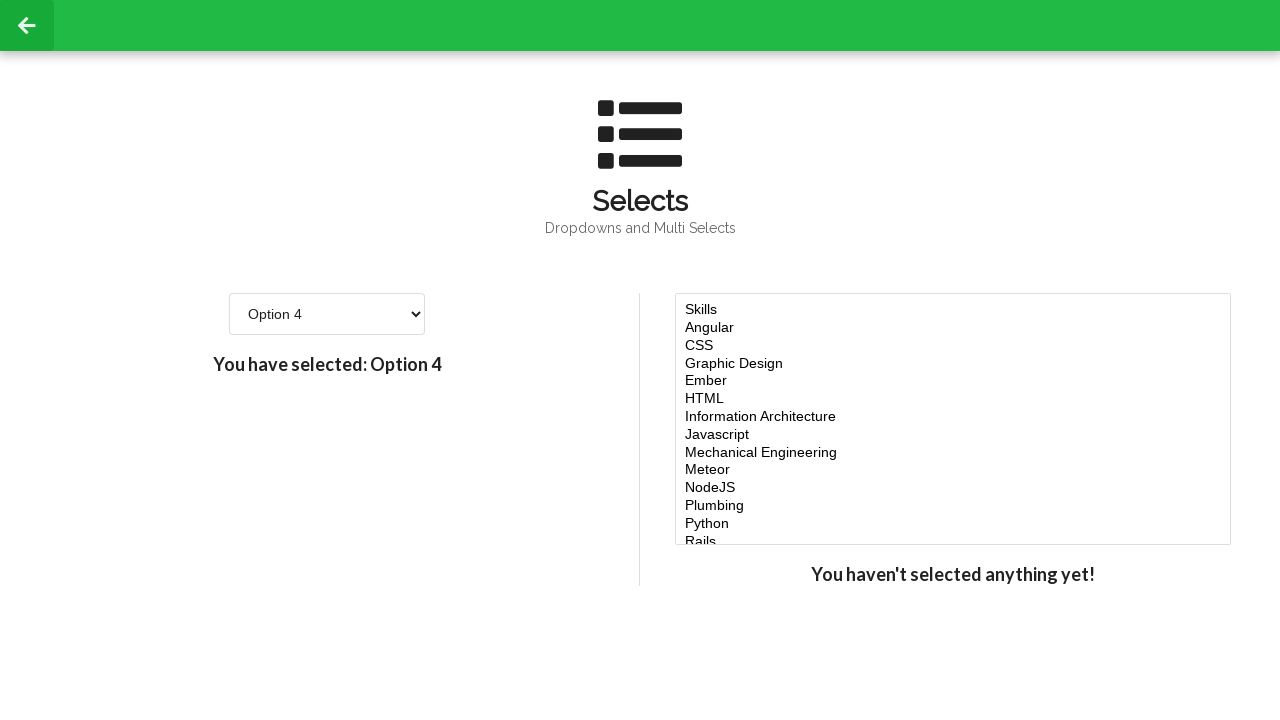